Tests page load by waiting for an image element to become visible before verifying it is displayed

Starting URL: https://bonigarcia.dev/selenium-webdriver-java/loading-images.html

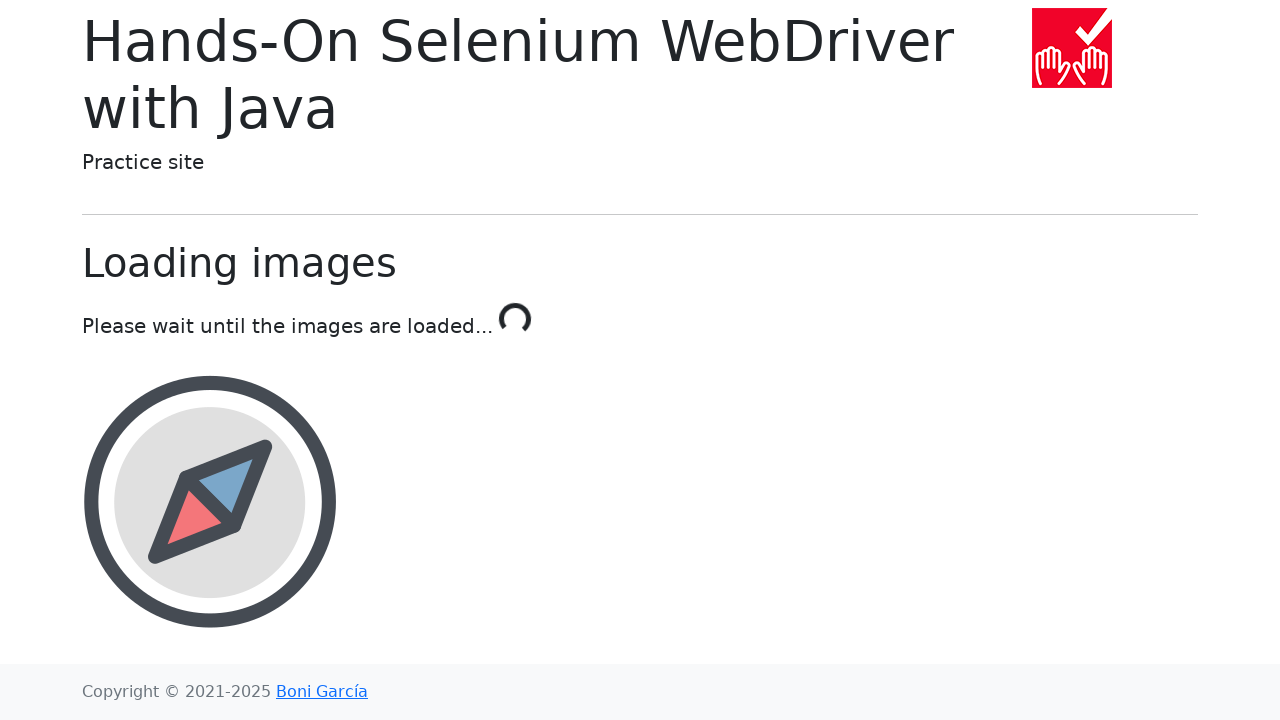

Located the award image element with id='award'
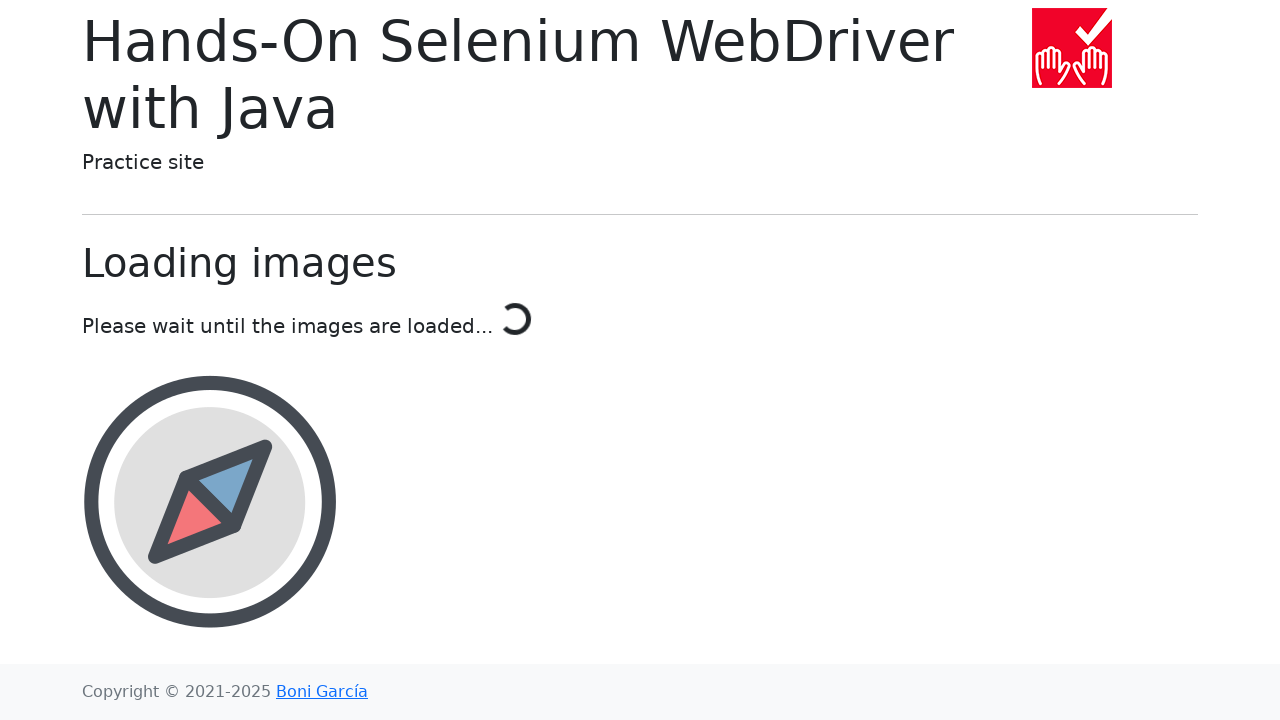

Waited for award image to become visible (15s timeout)
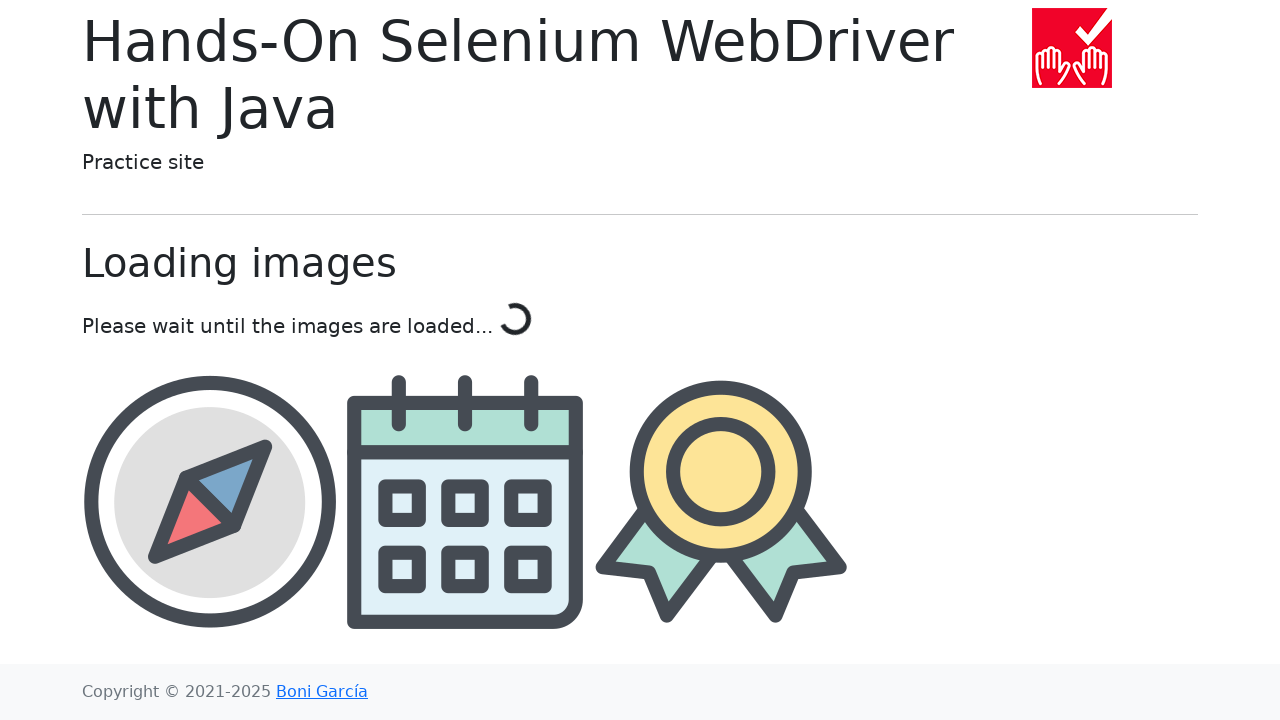

Verified that award image is visible
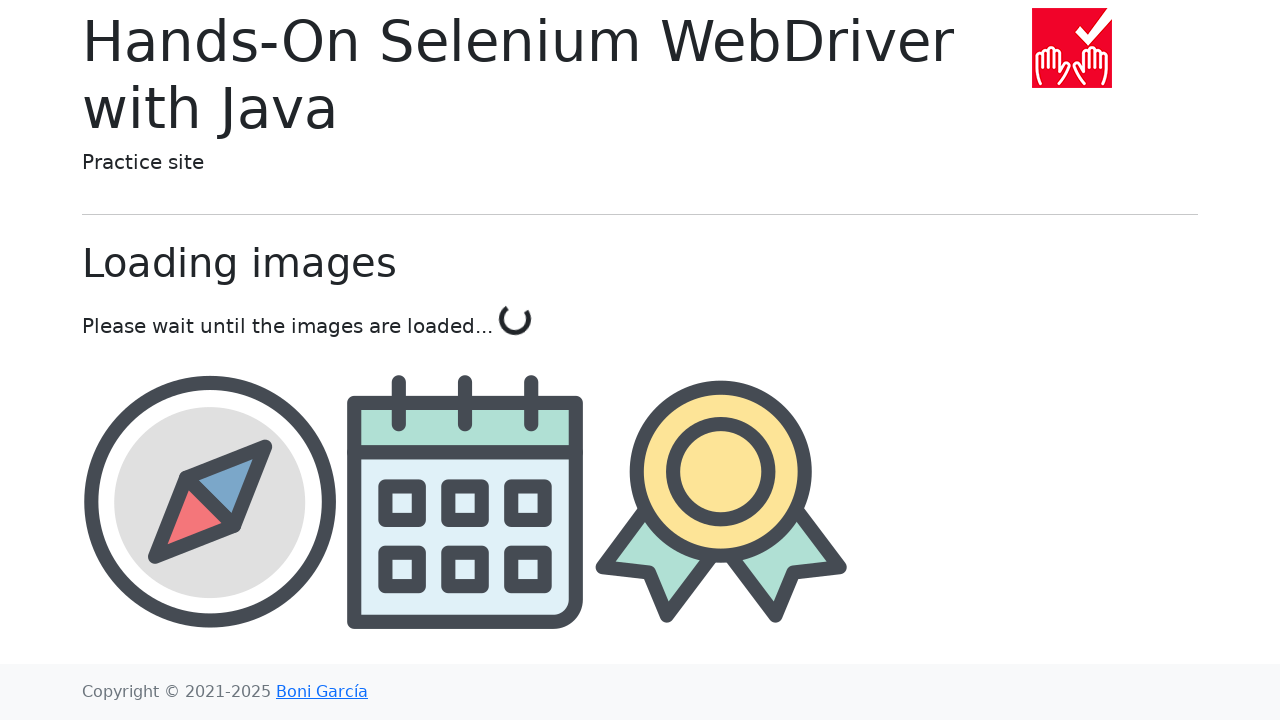

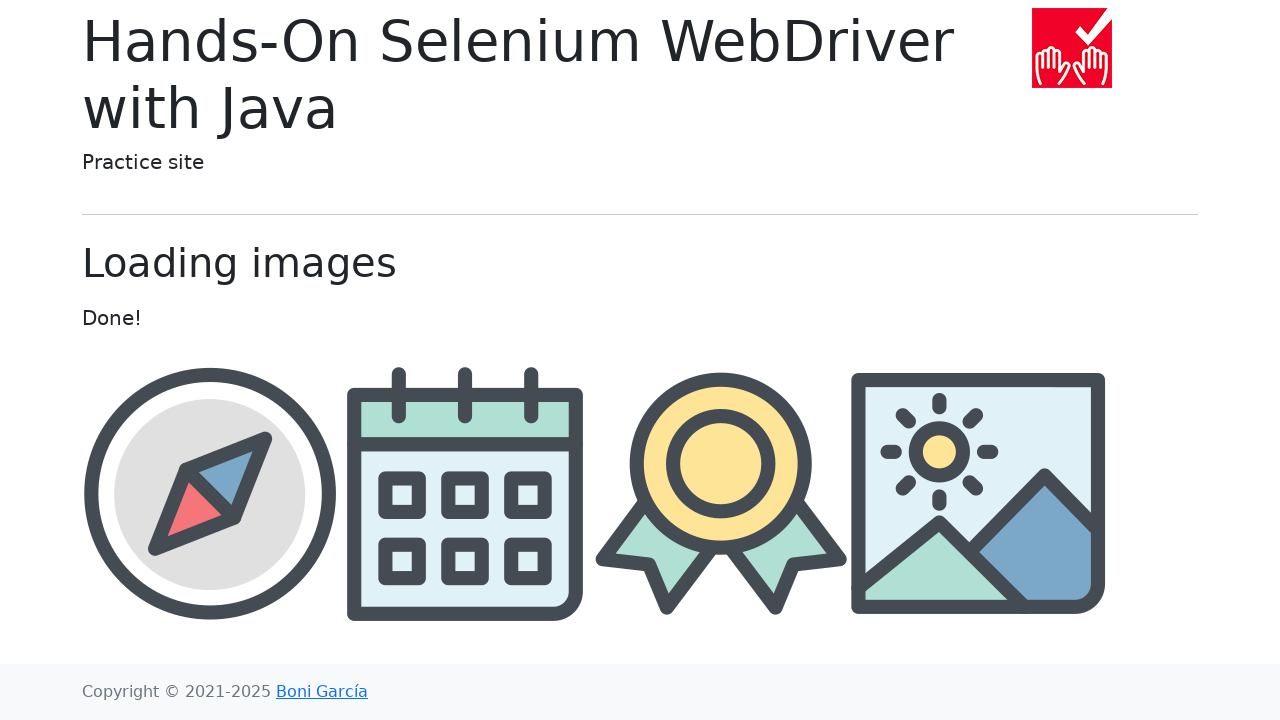